Tests browser window manipulation by maximizing the window and then moving it off-screen to simulate minimization on the OrangeHRM demo site.

Starting URL: https://opensource-demo.orangehrmlive.com/

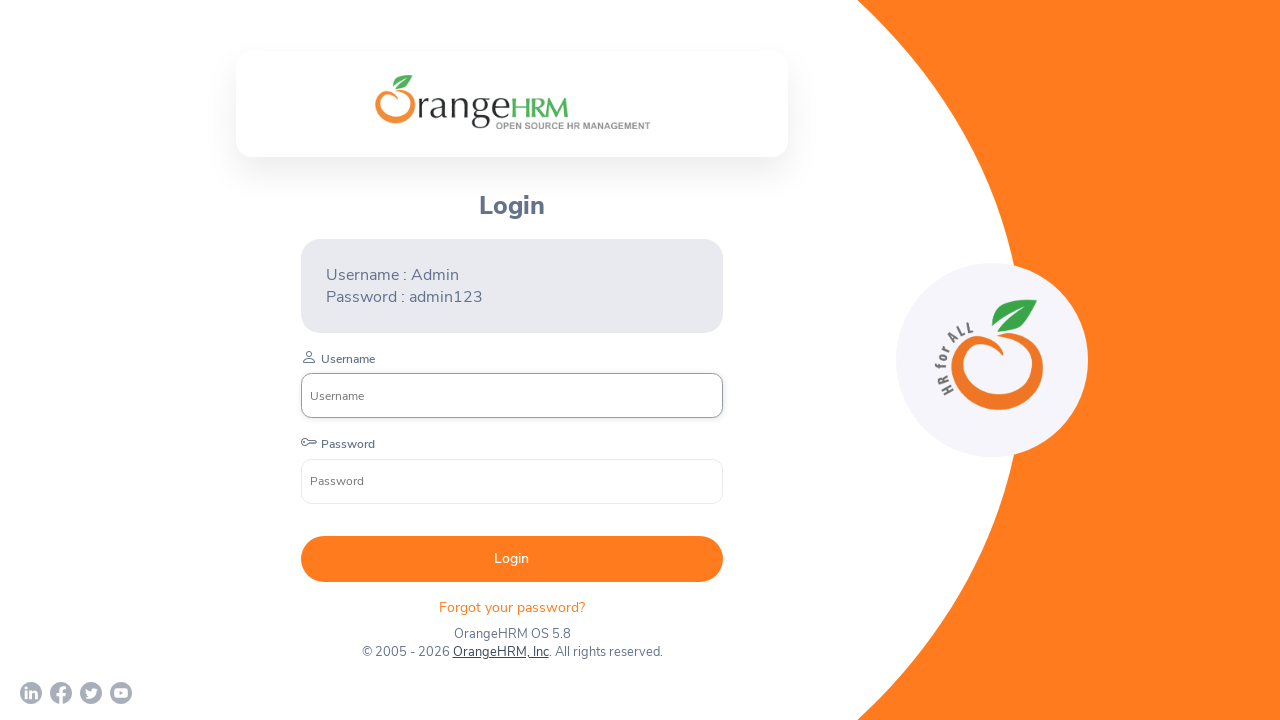

Set viewport size to 1920x1080 to maximize browser window
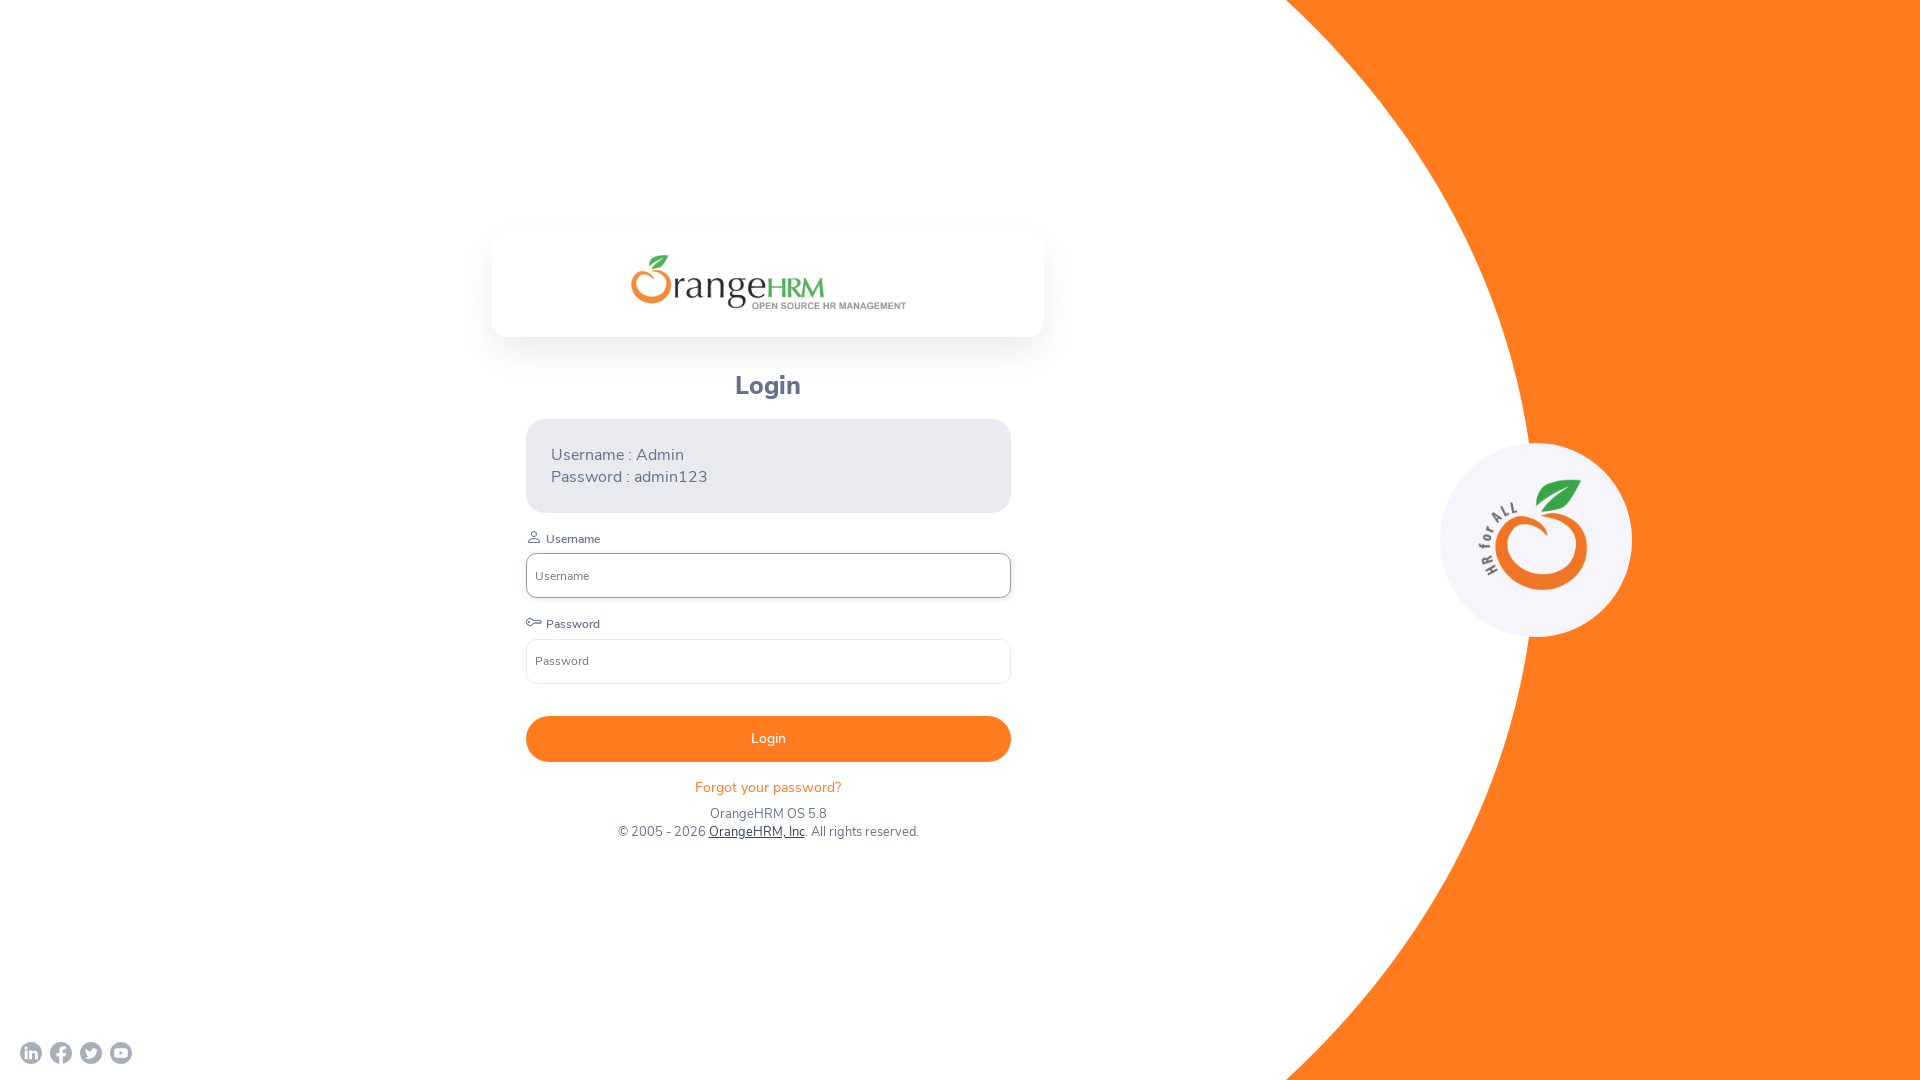

Page loaded - DOM content fully rendered
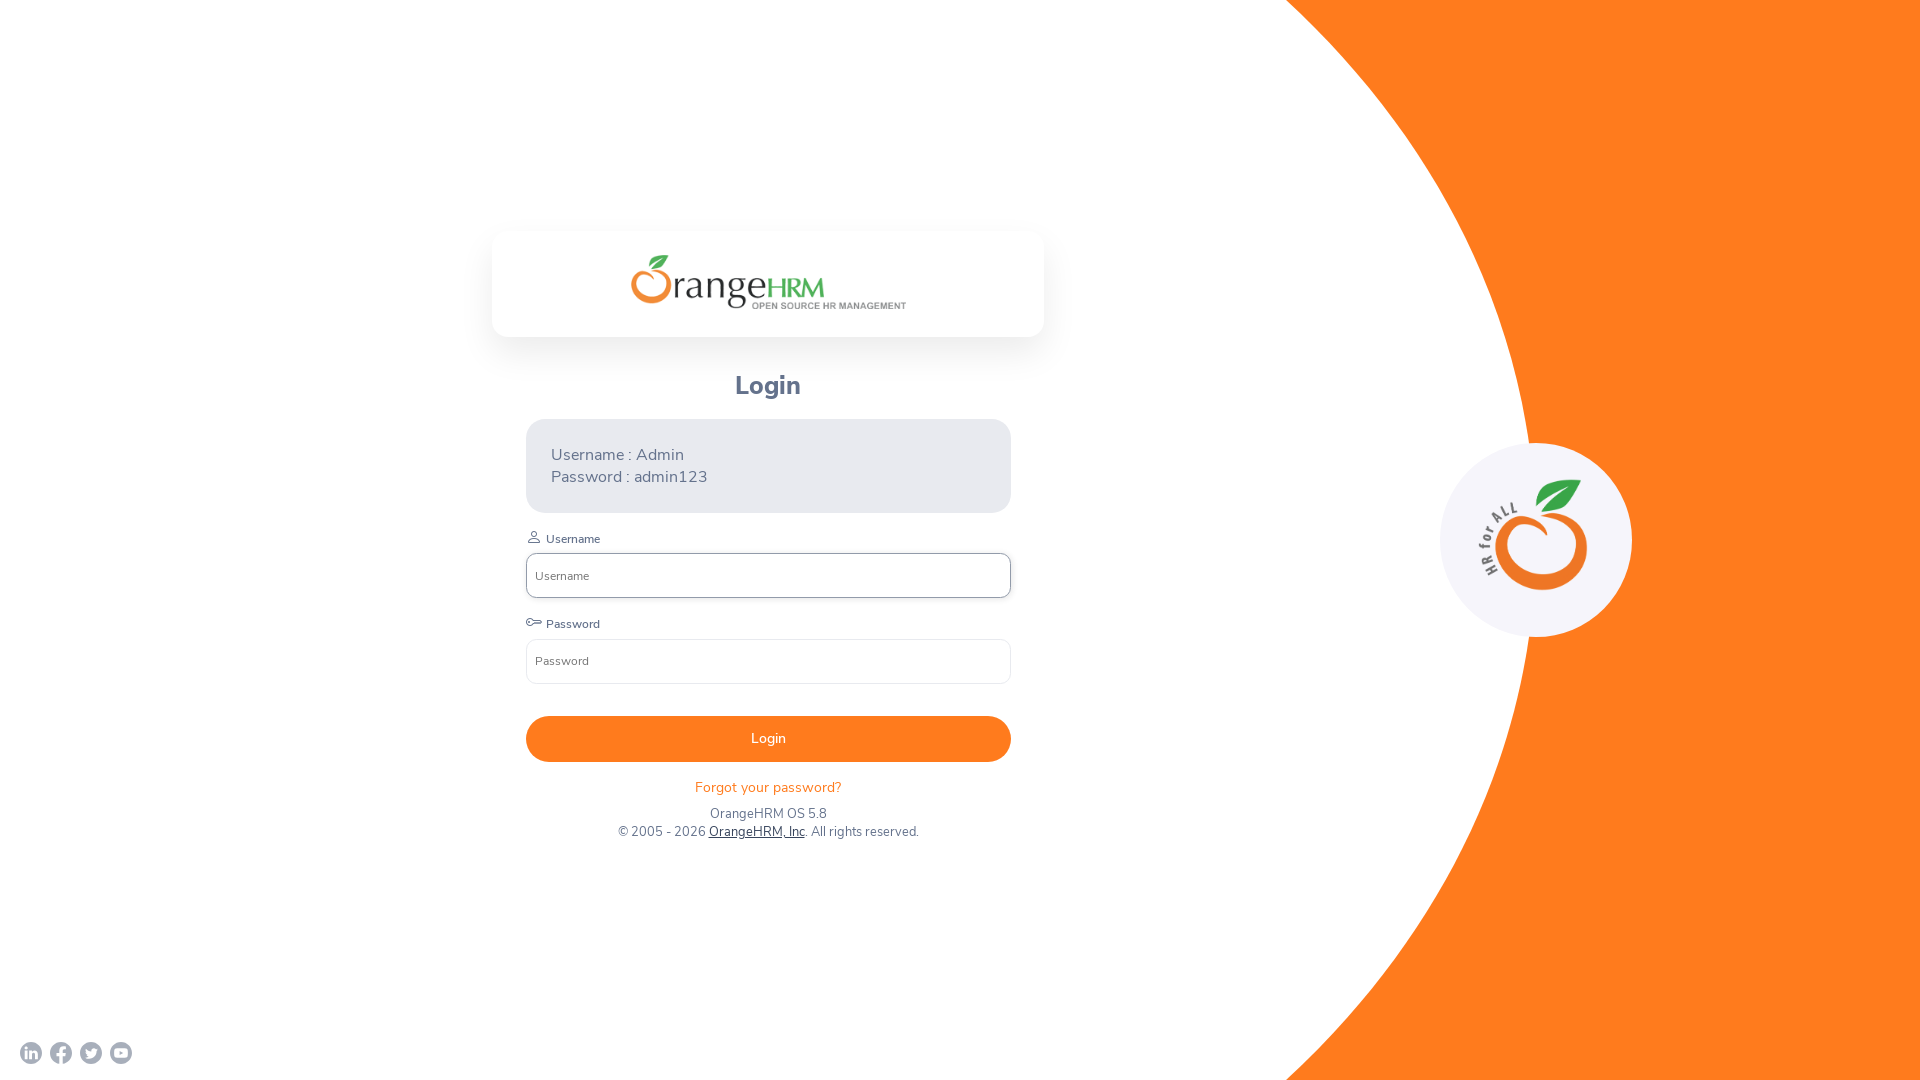

Username input field is visible on OrangeHRM login page
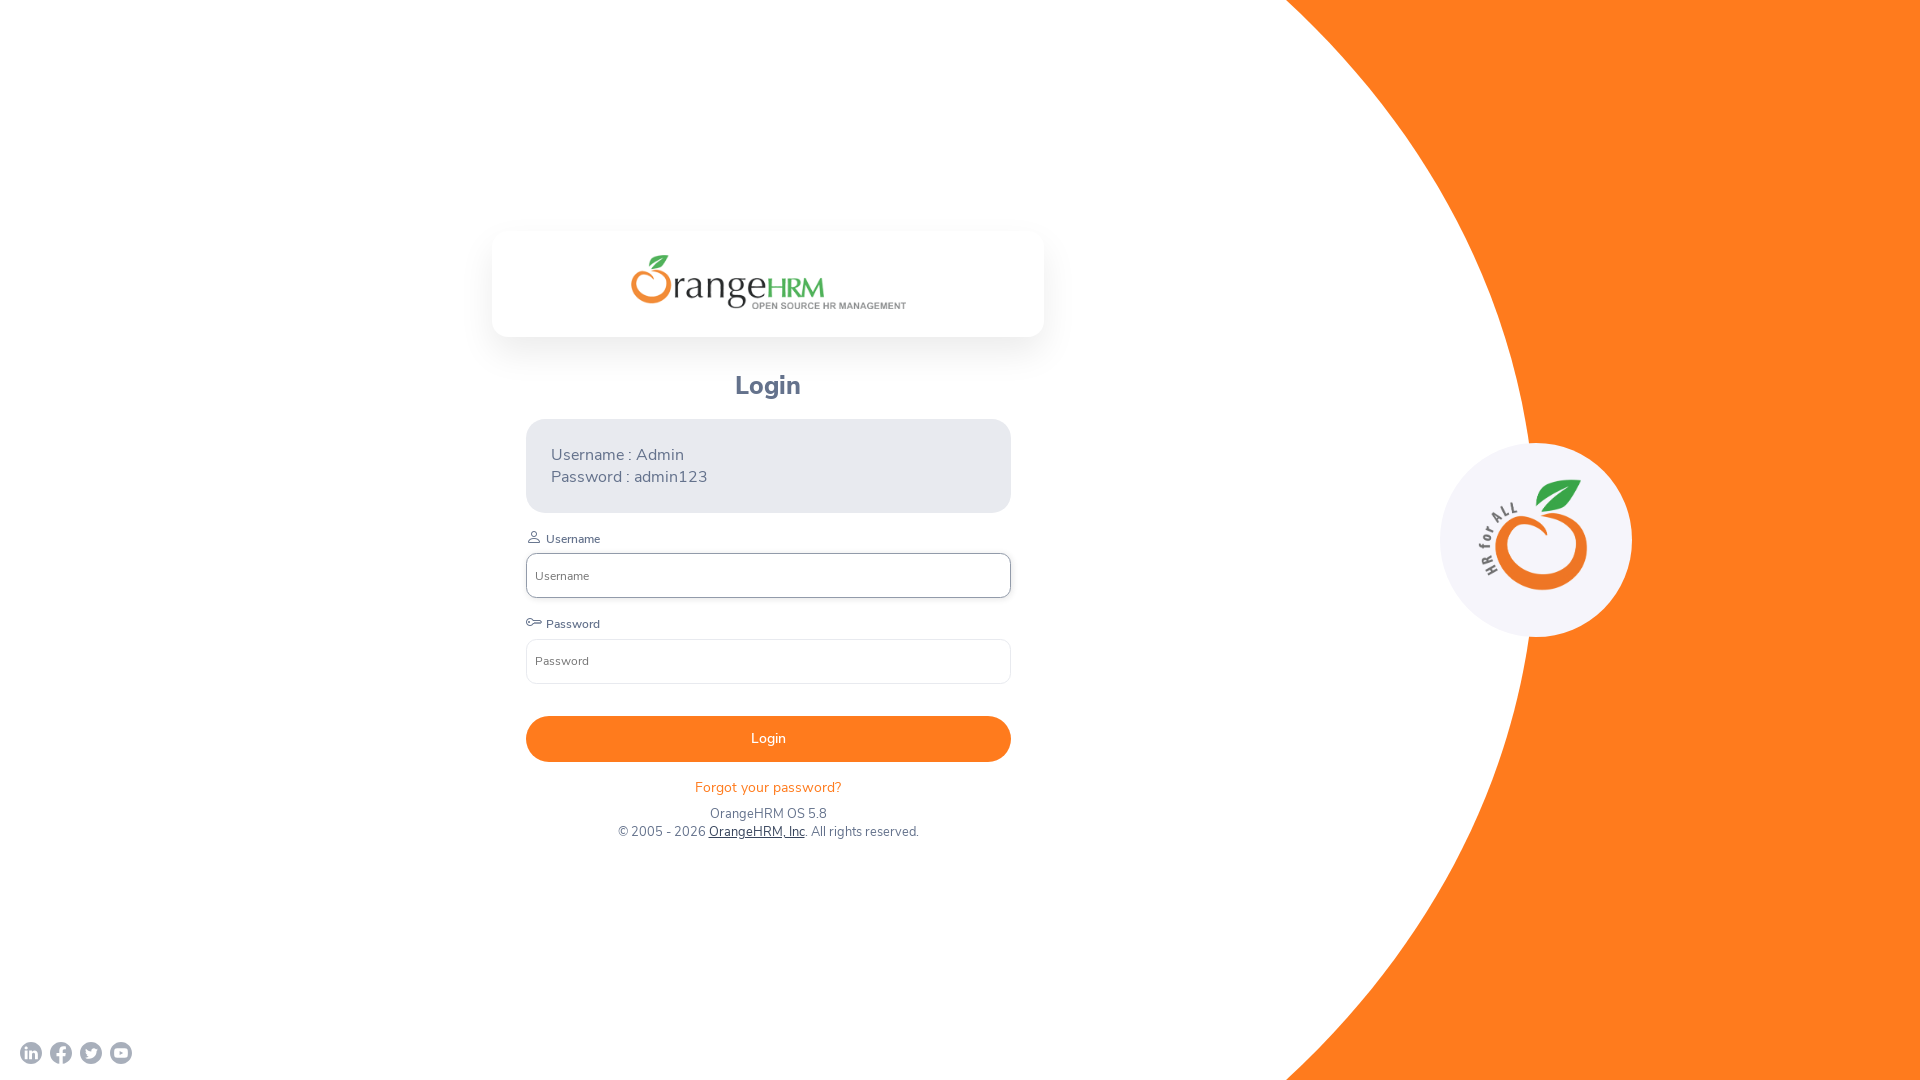

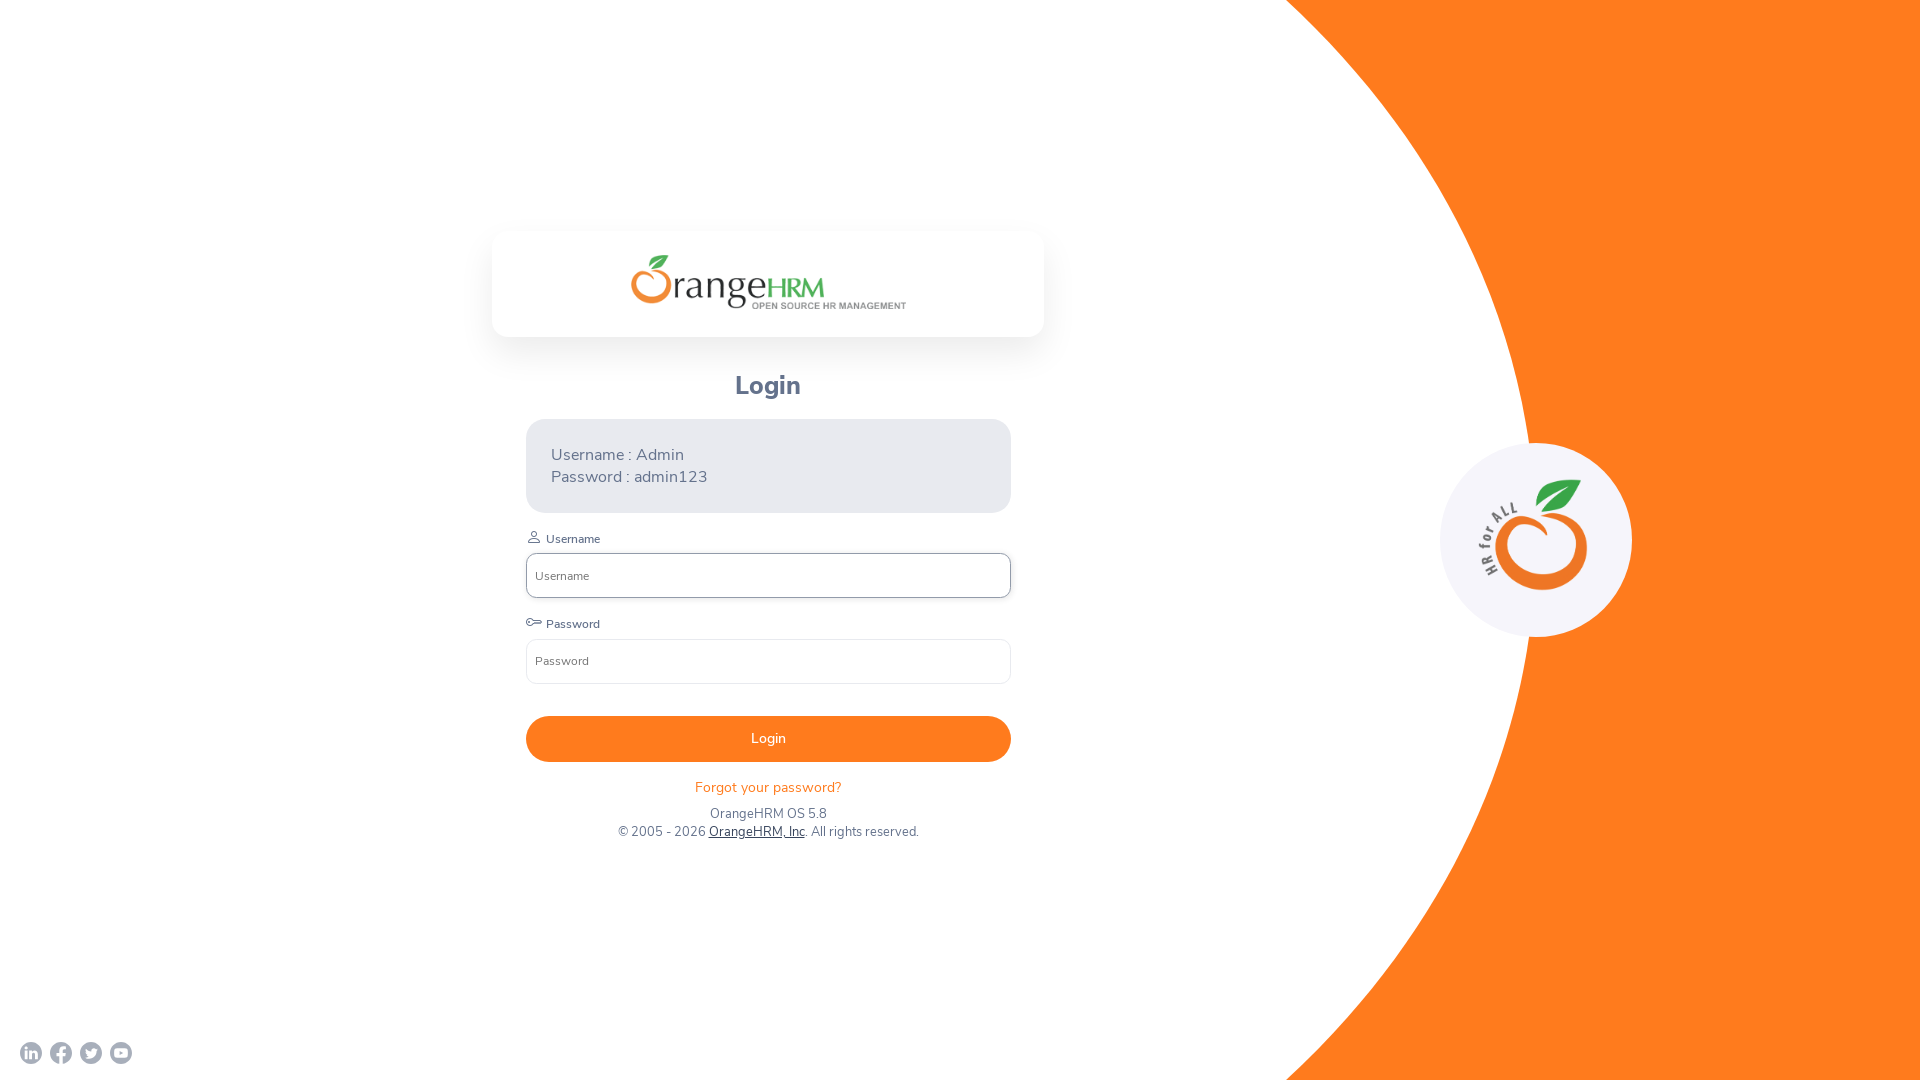